Tests the location search functionality on Swiggy by entering a location query in the location input field

Starting URL: https://www.swiggy.com/

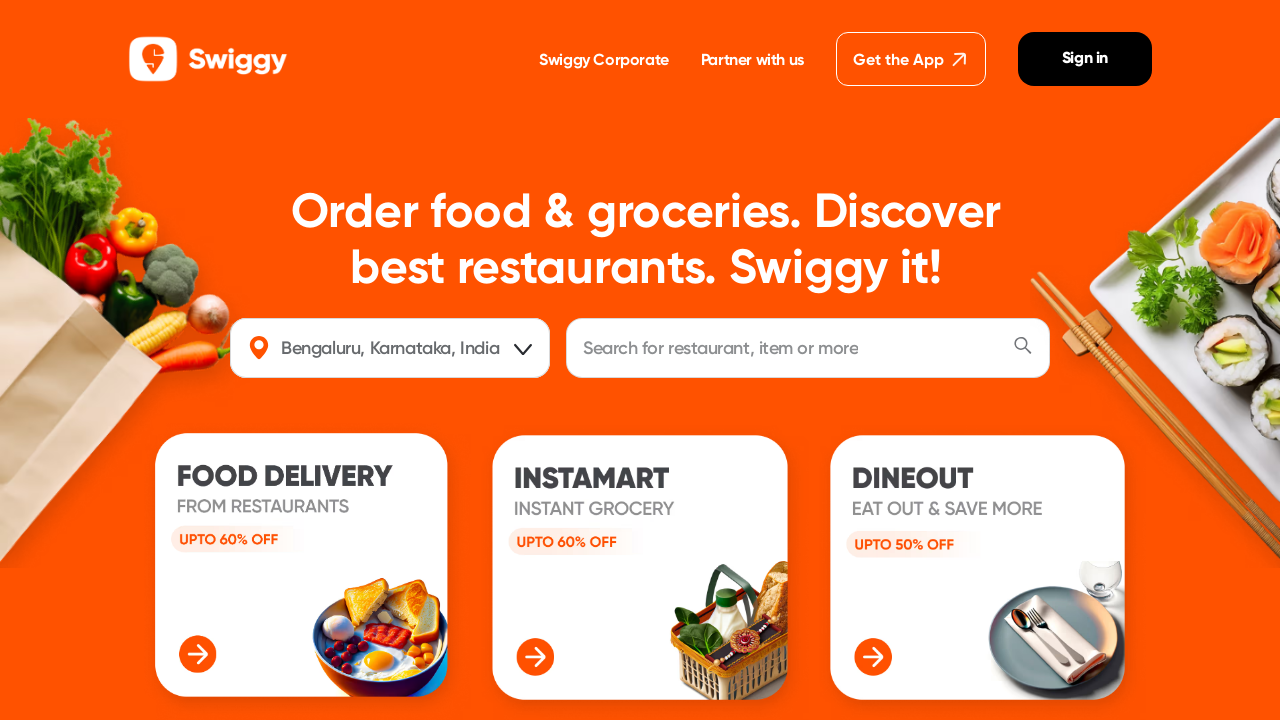

Filled location search field with 'cbe' (Coimbatore abbreviation) on #location
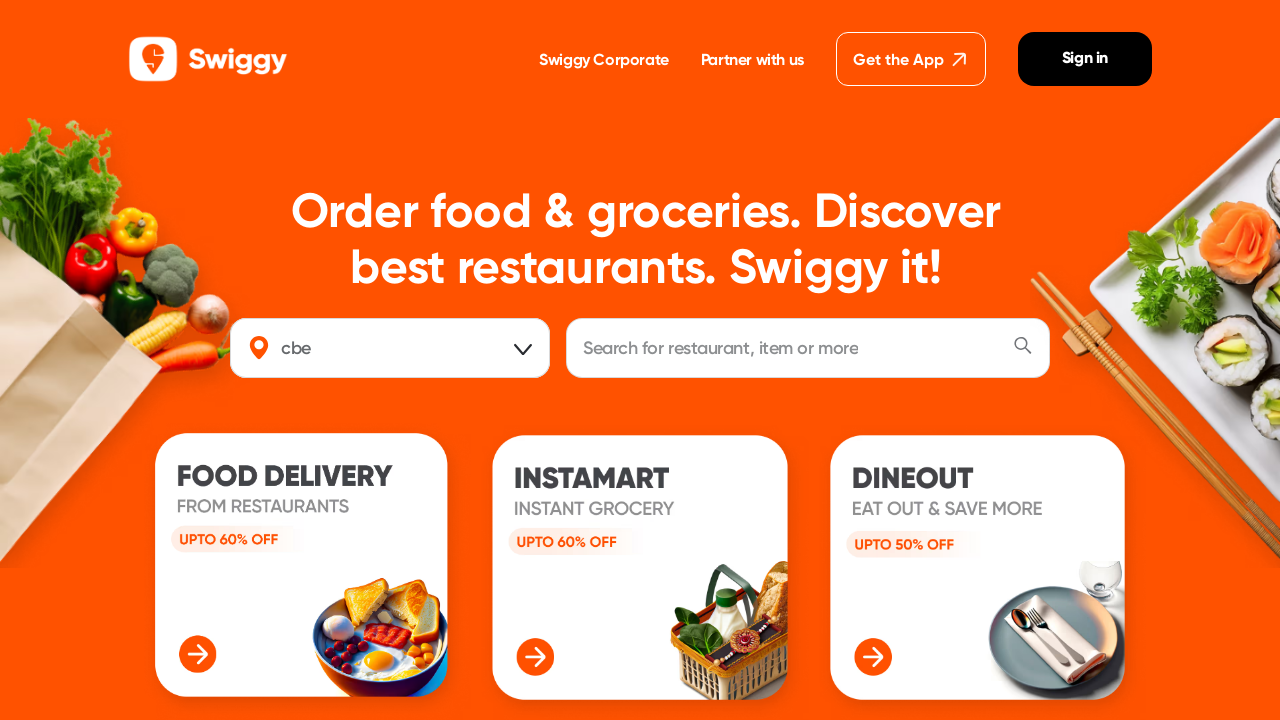

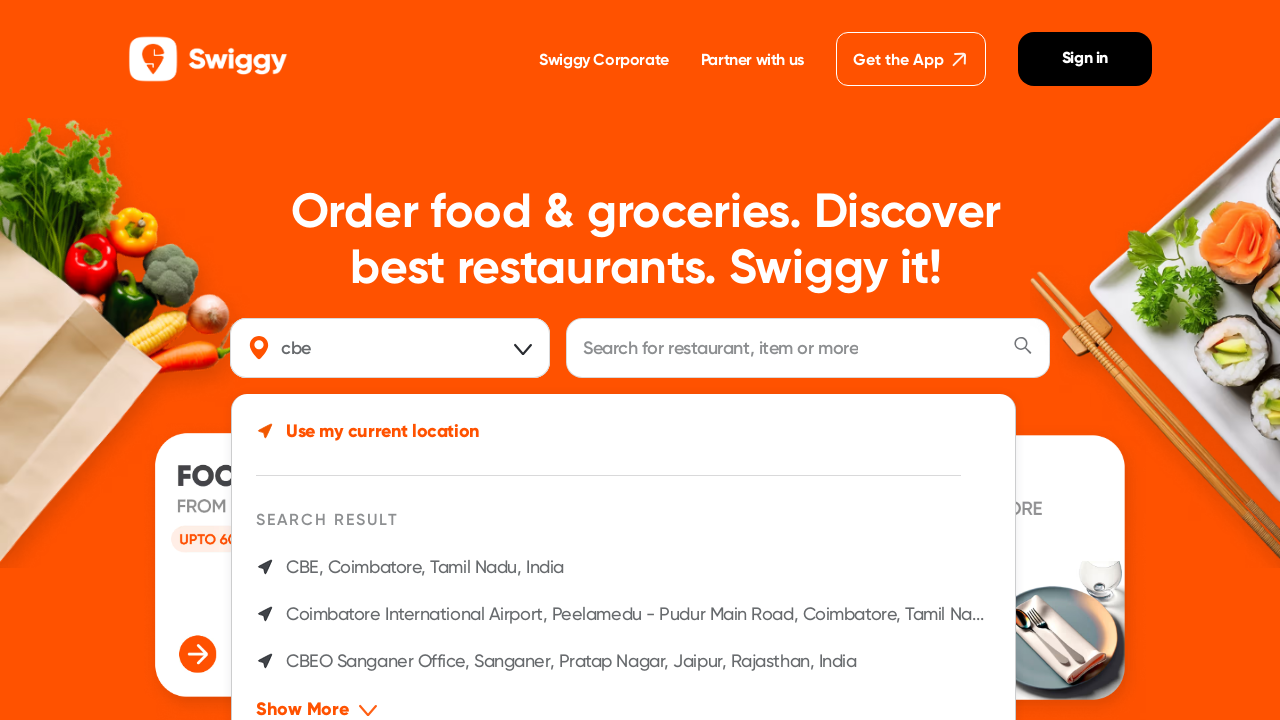